Navigates to Sophilabs careers page, clicks the "Show All Positions" button to expand the job listings, and waits for the job titles to load and become visible.

Starting URL: https://sophilabs.com/careers

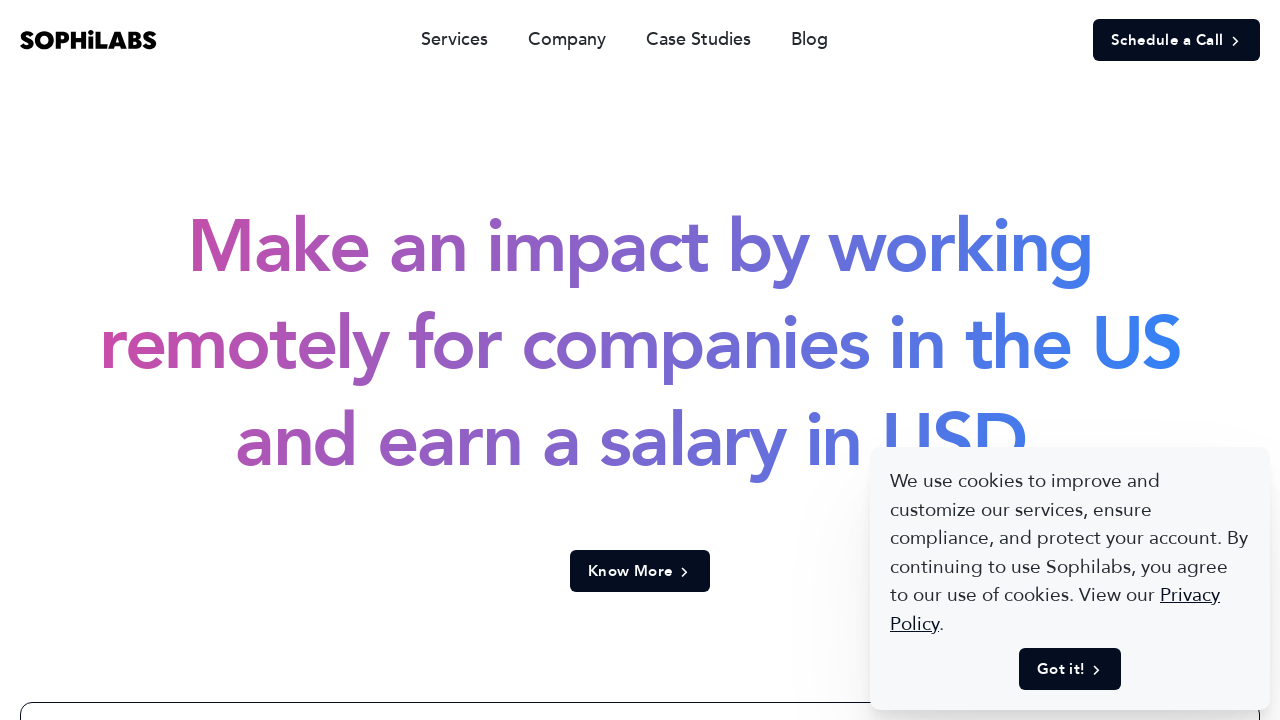

Navigated to Sophilabs careers page
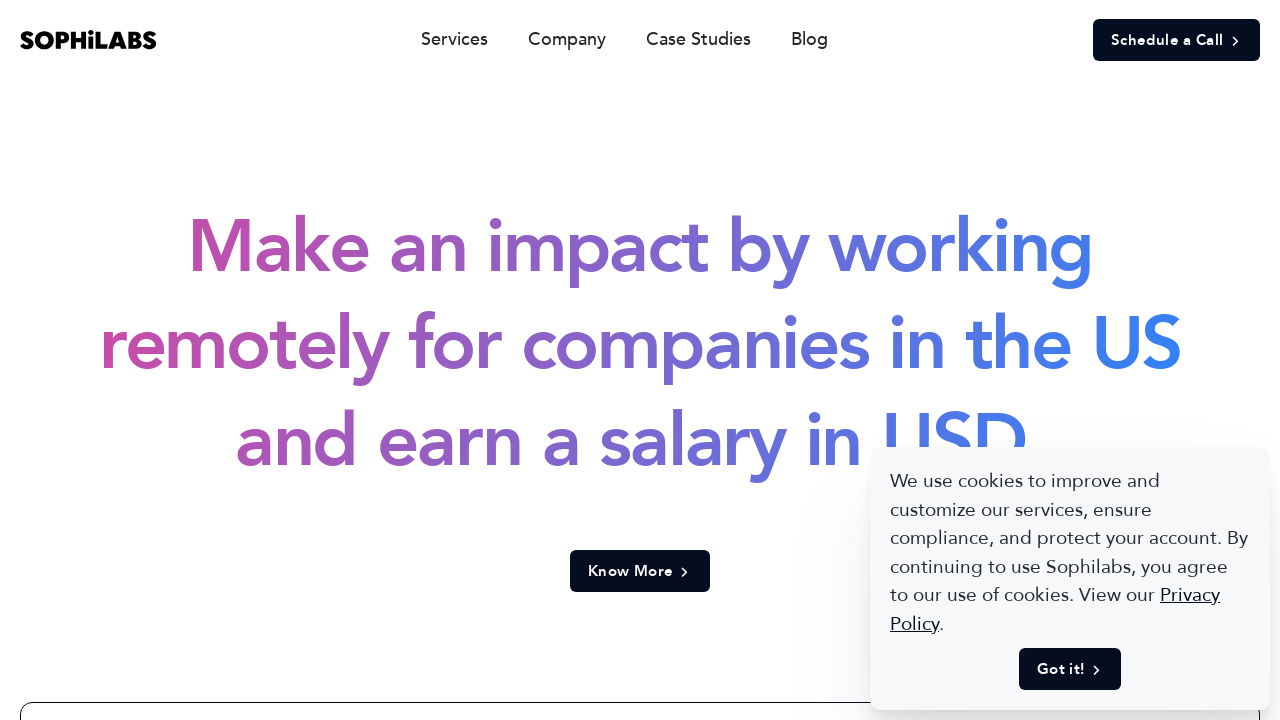

Page loaded with networkidle state
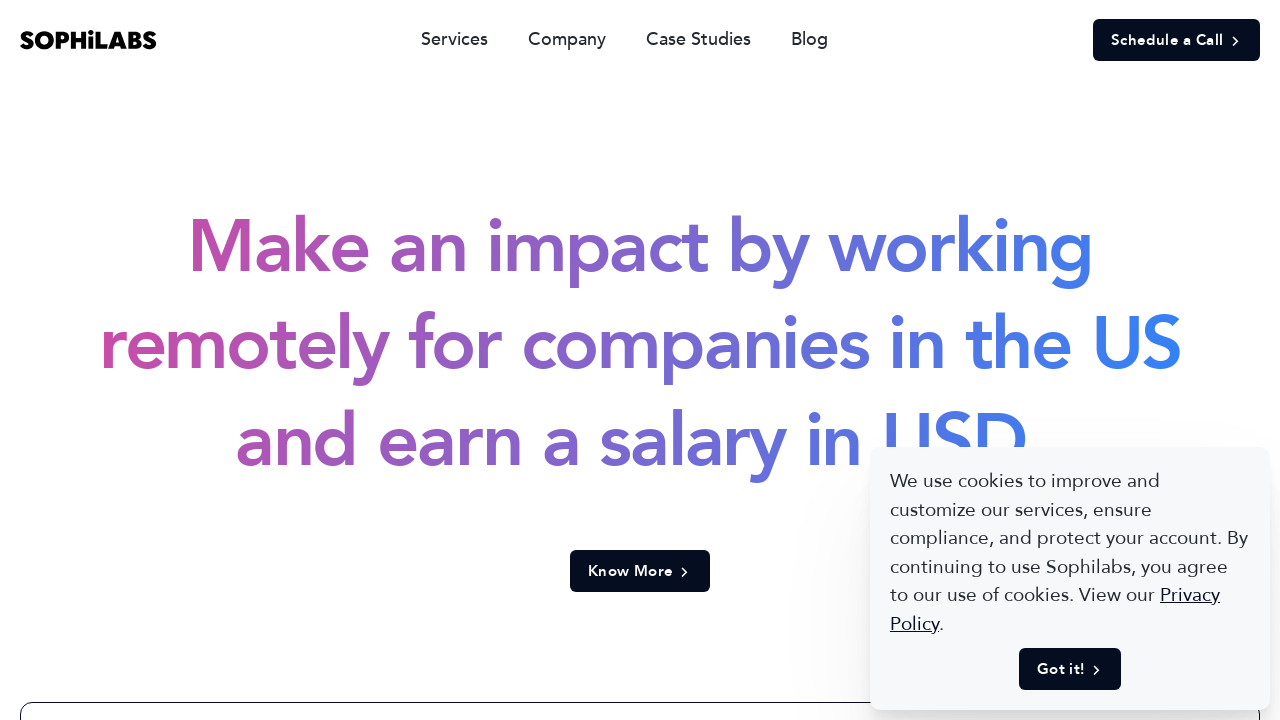

Clicked 'Show All Positions' button to expand job listings at (640, 361) on xpath=//span[text()='Show All Positions']
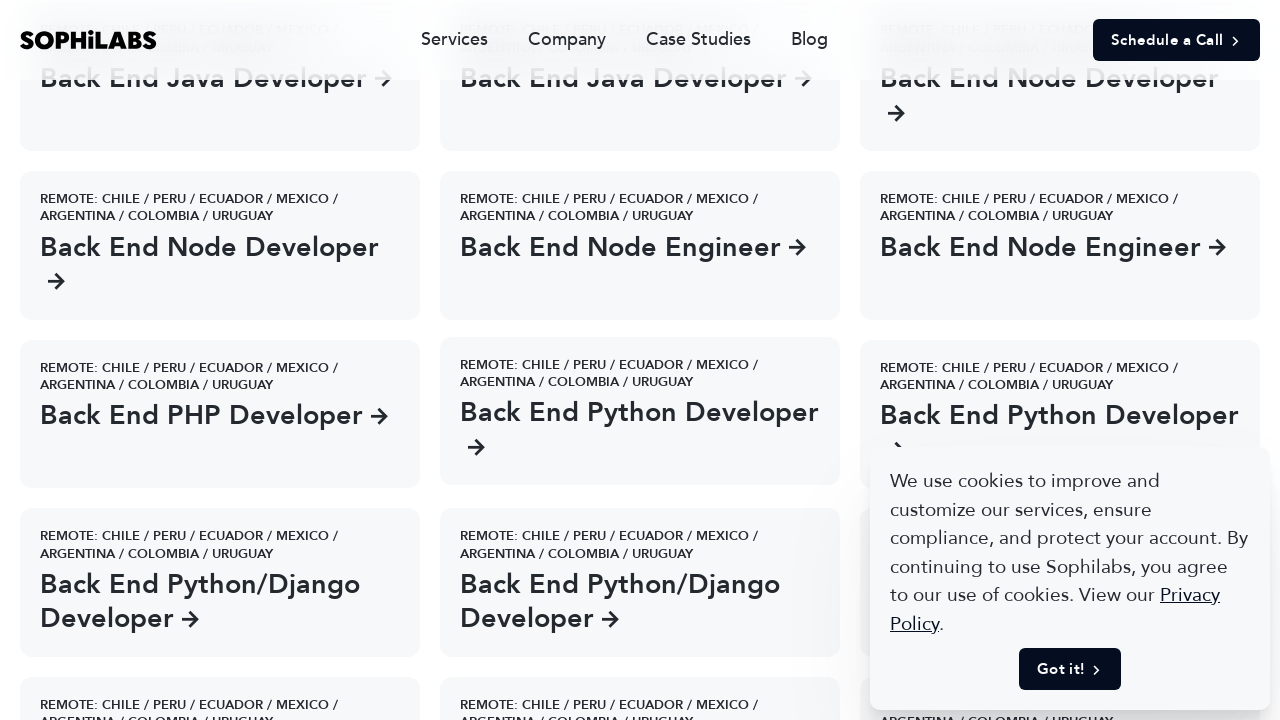

Job titles loaded and became visible
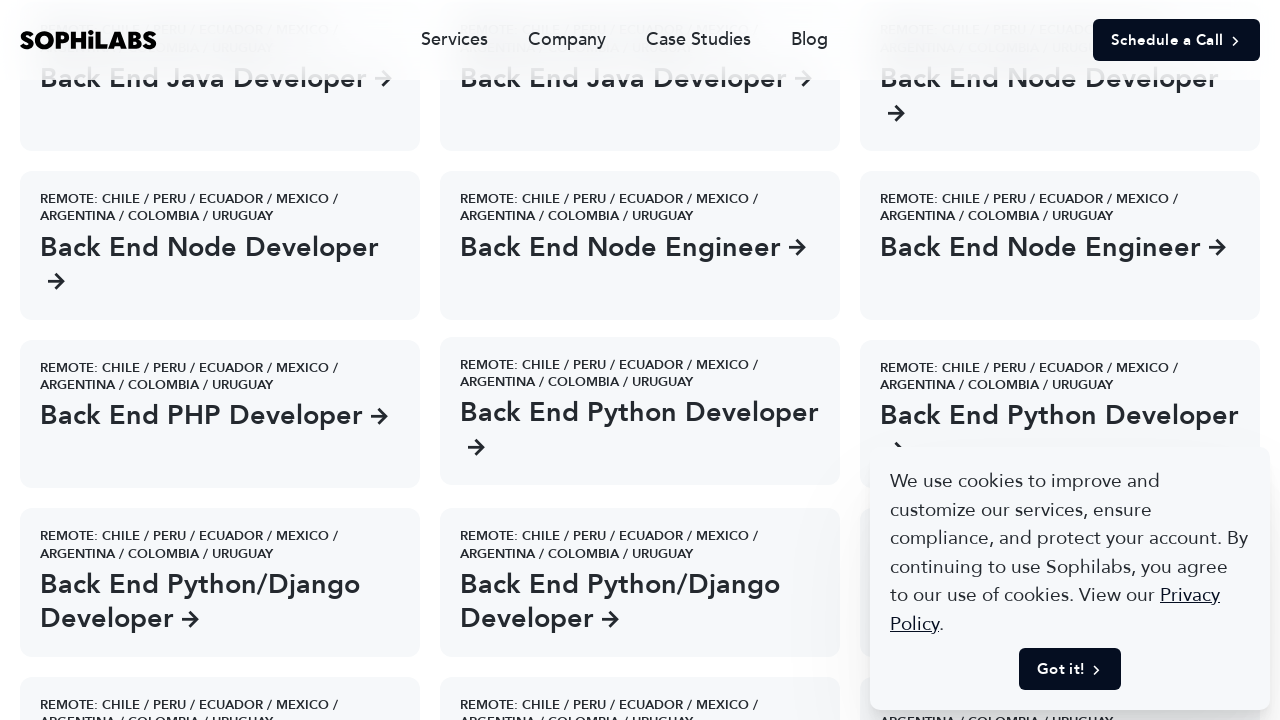

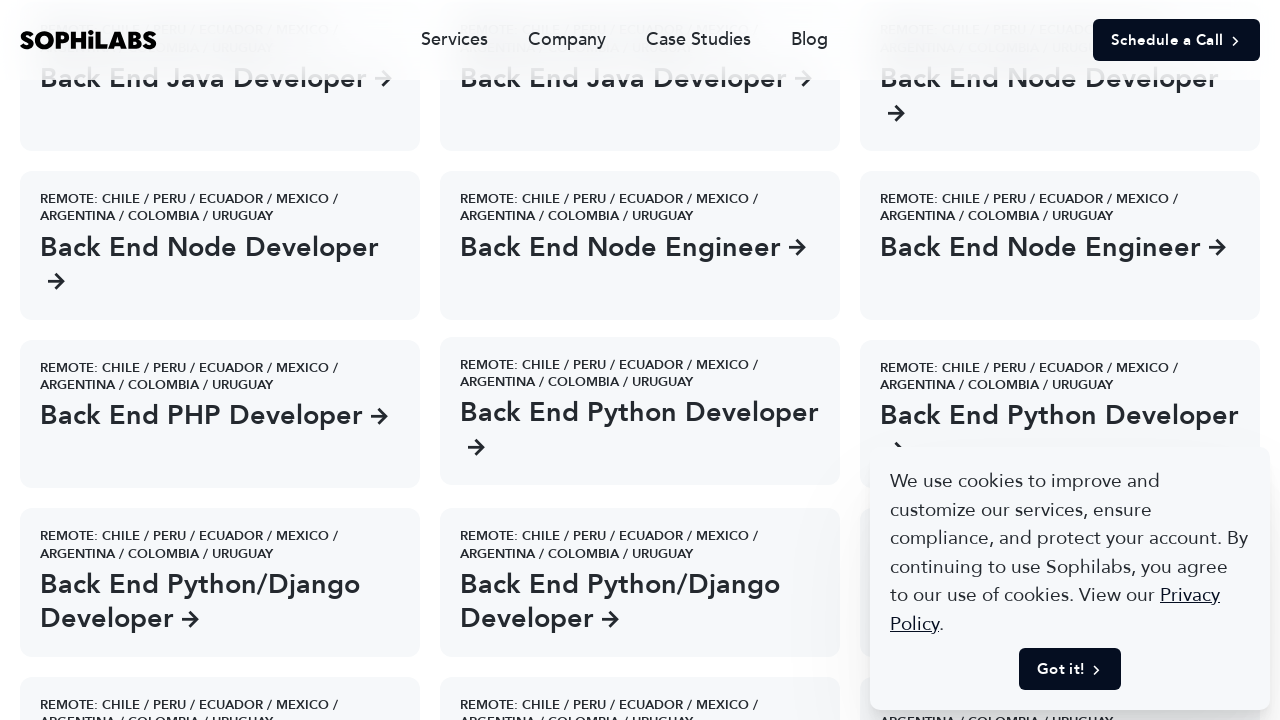